Tests window handle functionality by navigating to a page, clicking a link that opens a new window, verifying content on both windows, and switching between them.

Starting URL: https://the-internet.herokuapp.com/windows

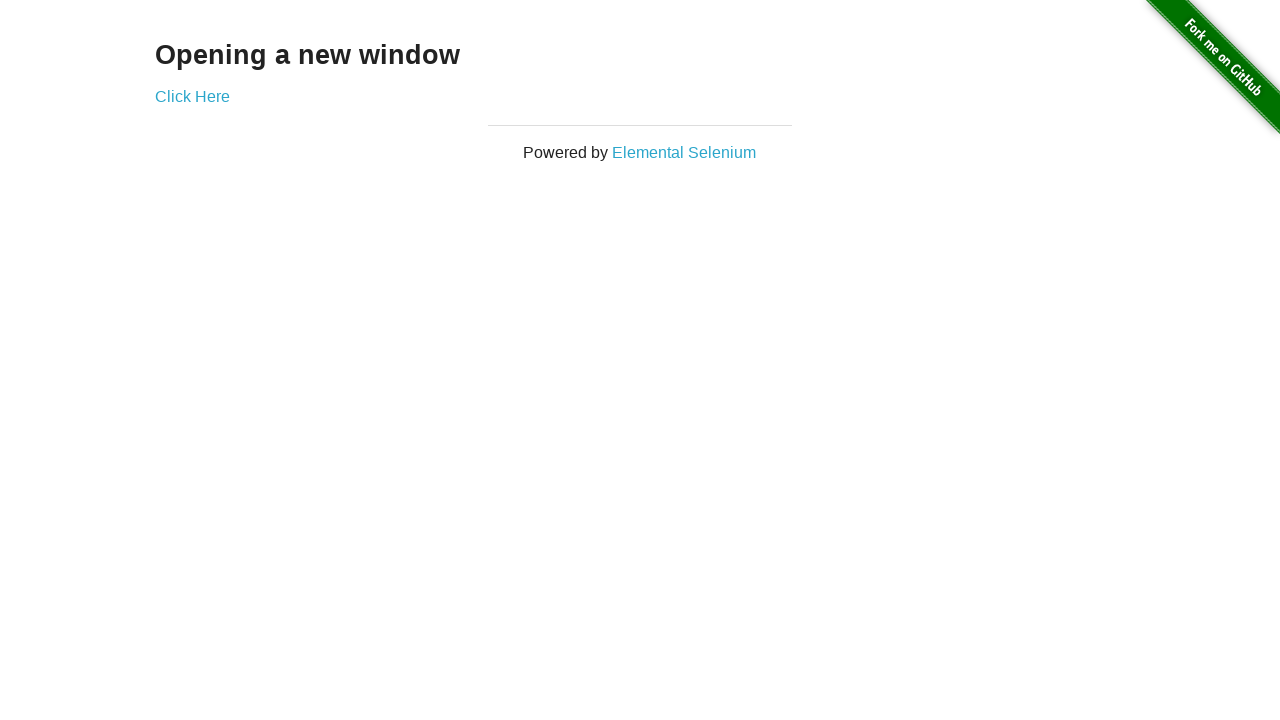

Waited for h3 heading to load
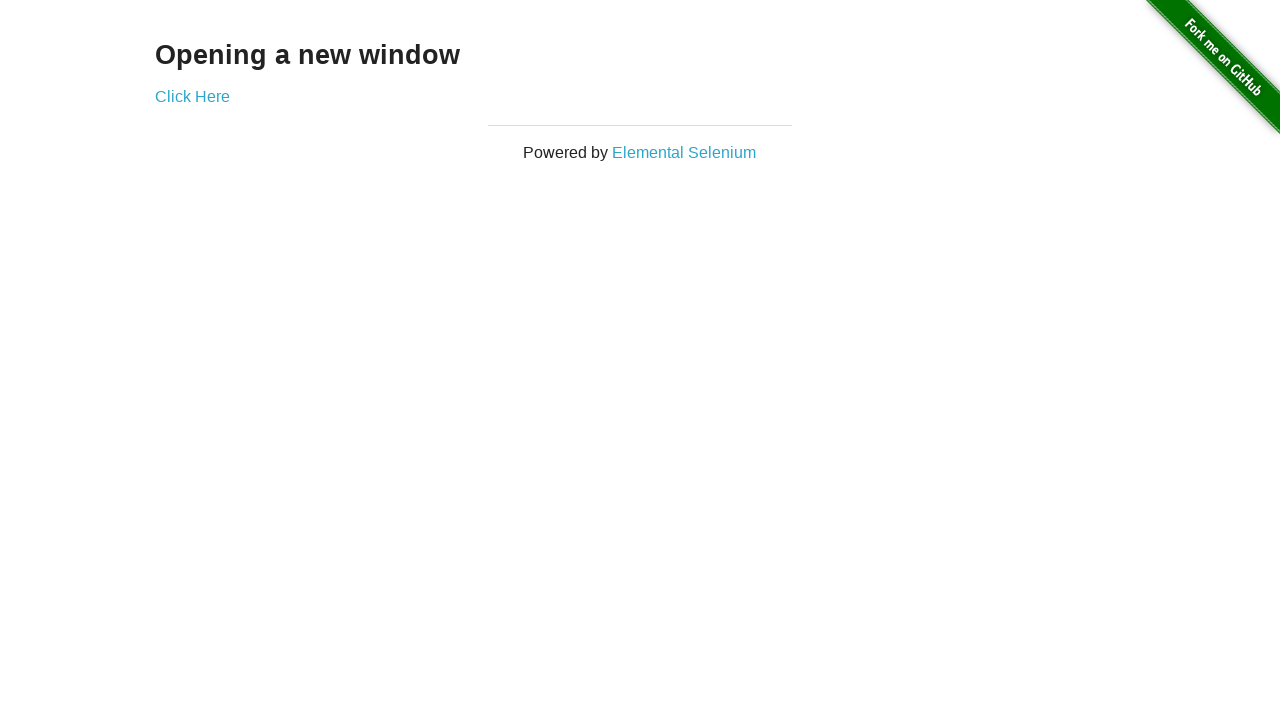

Verified page heading text is 'Opening a new window'
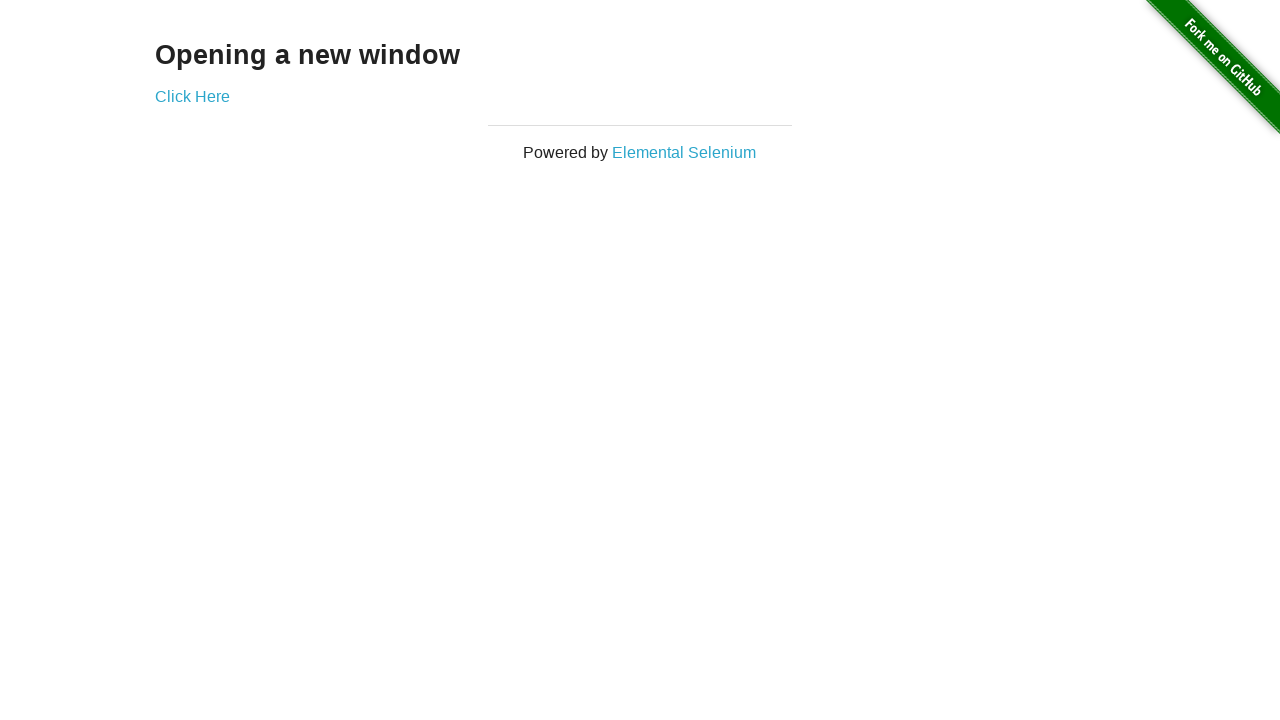

Verified original page title is 'The Internet'
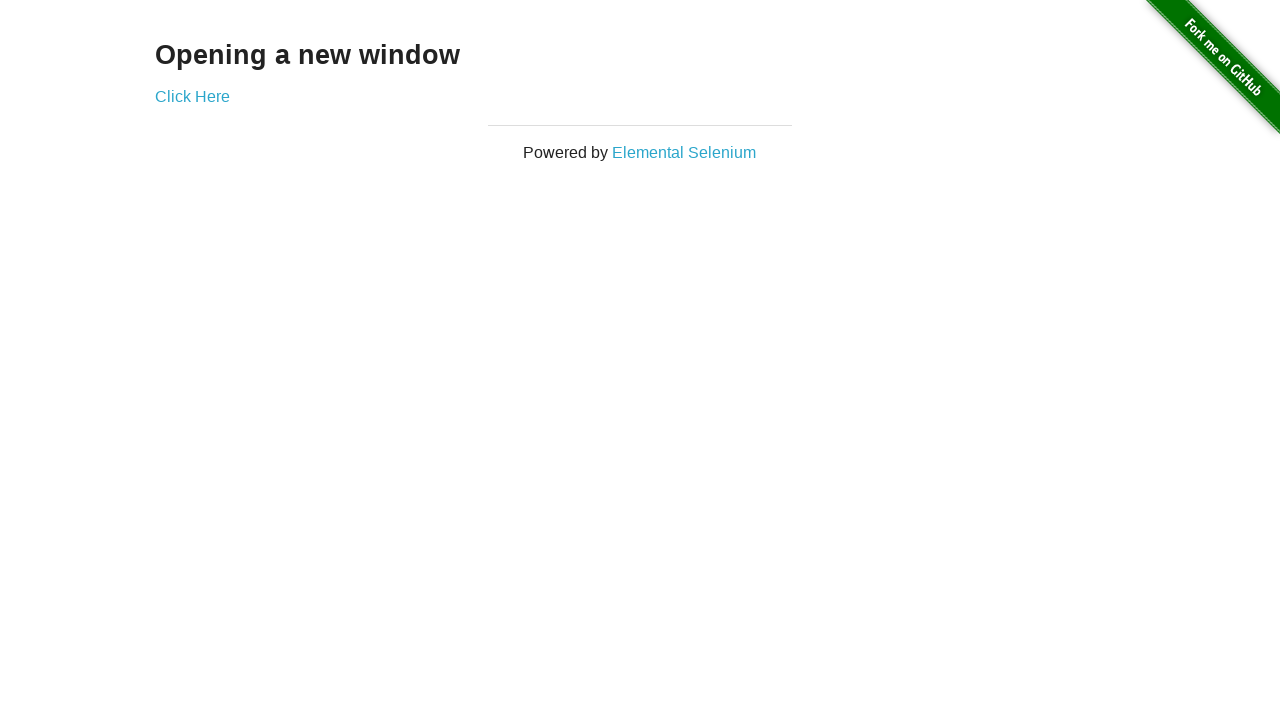

Clicked 'Click Here' link to open new window at (192, 96) on xpath=//*[text()='Click Here']
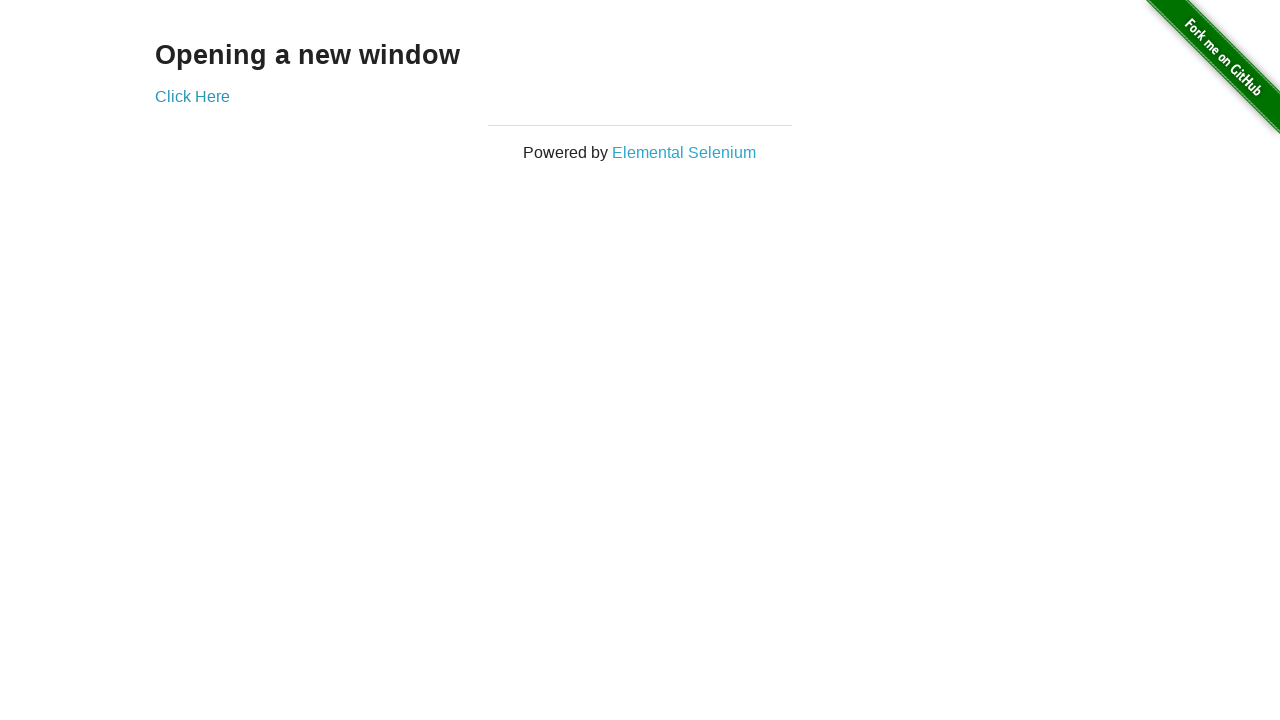

Captured new window/page reference
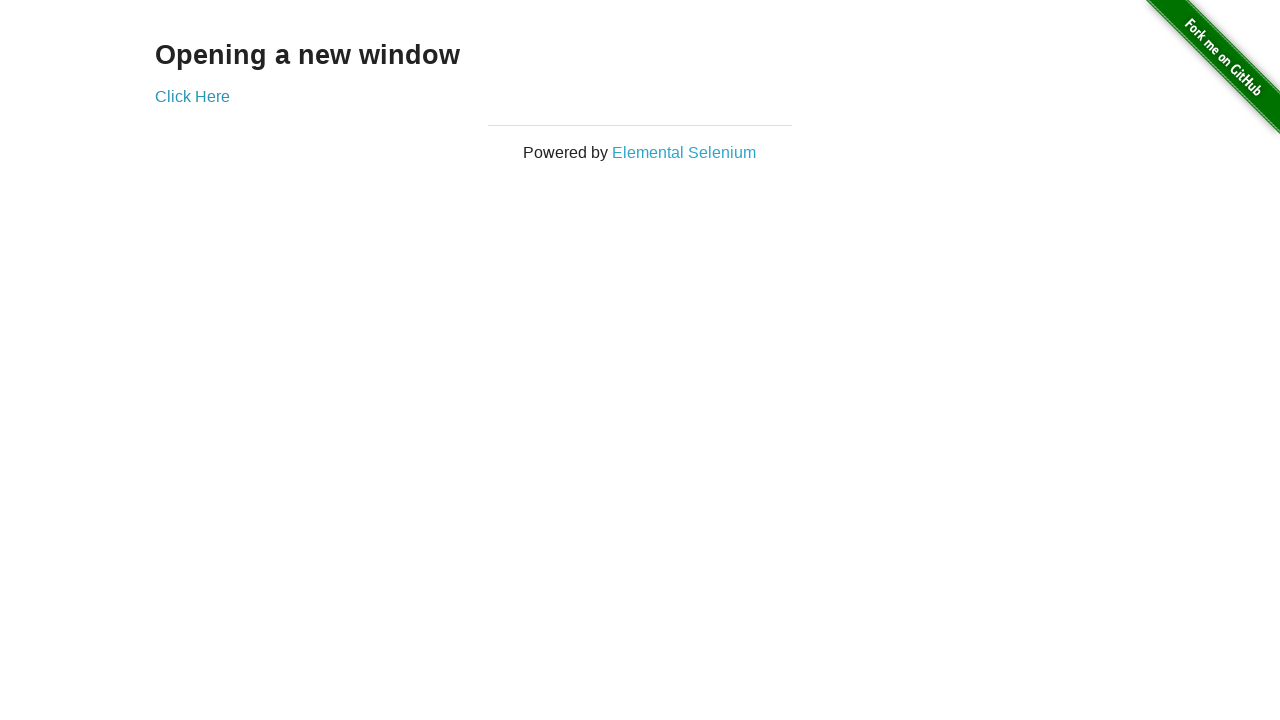

Waited for new page to fully load
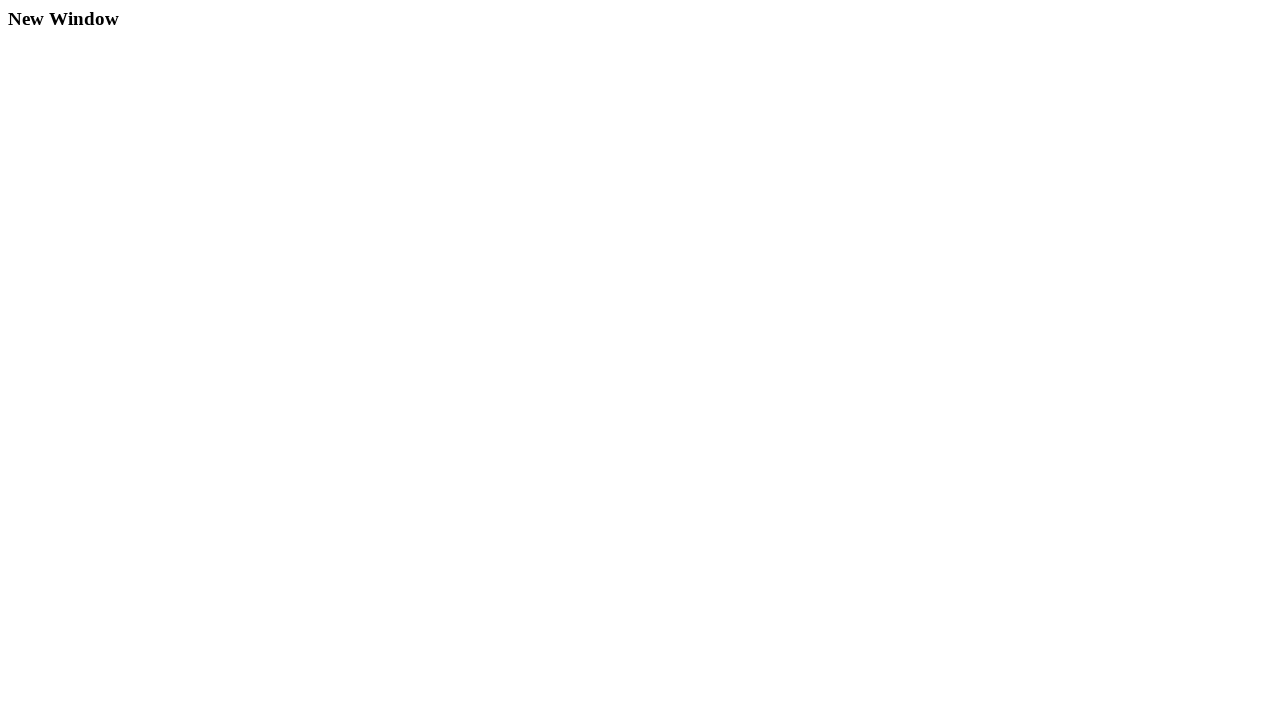

Verified new window title is 'New Window'
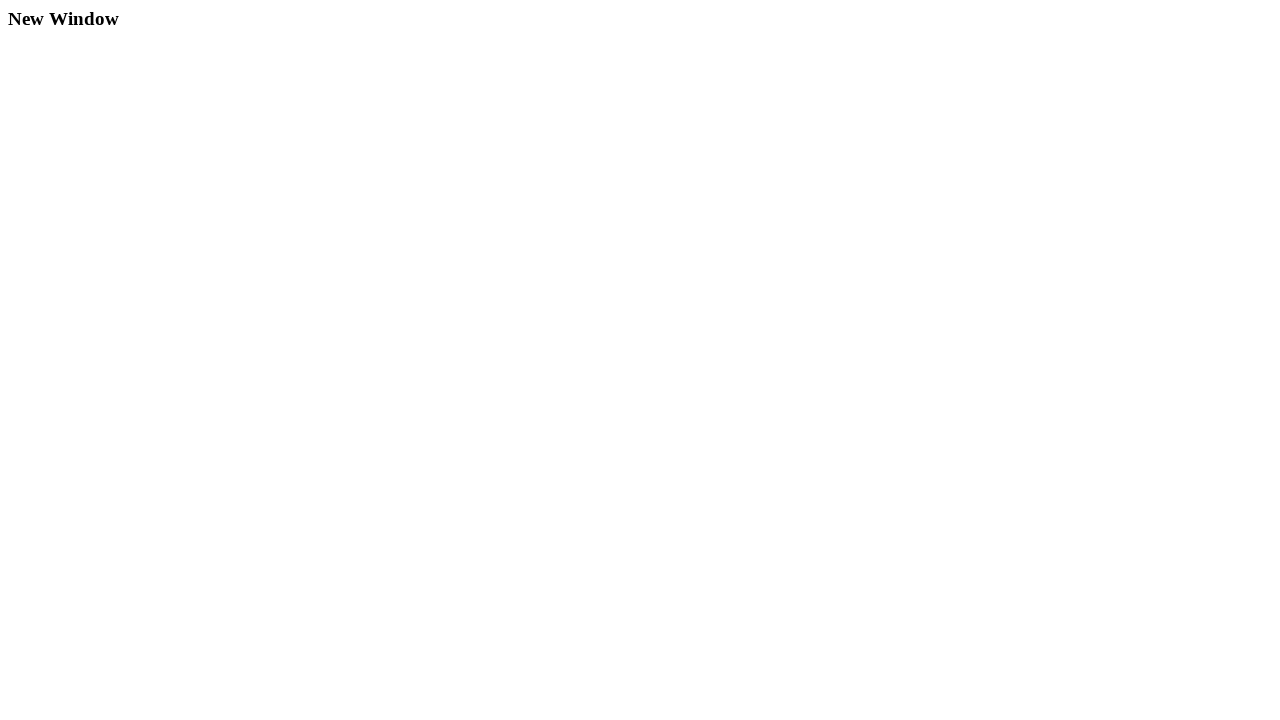

Verified new window heading text is 'New Window'
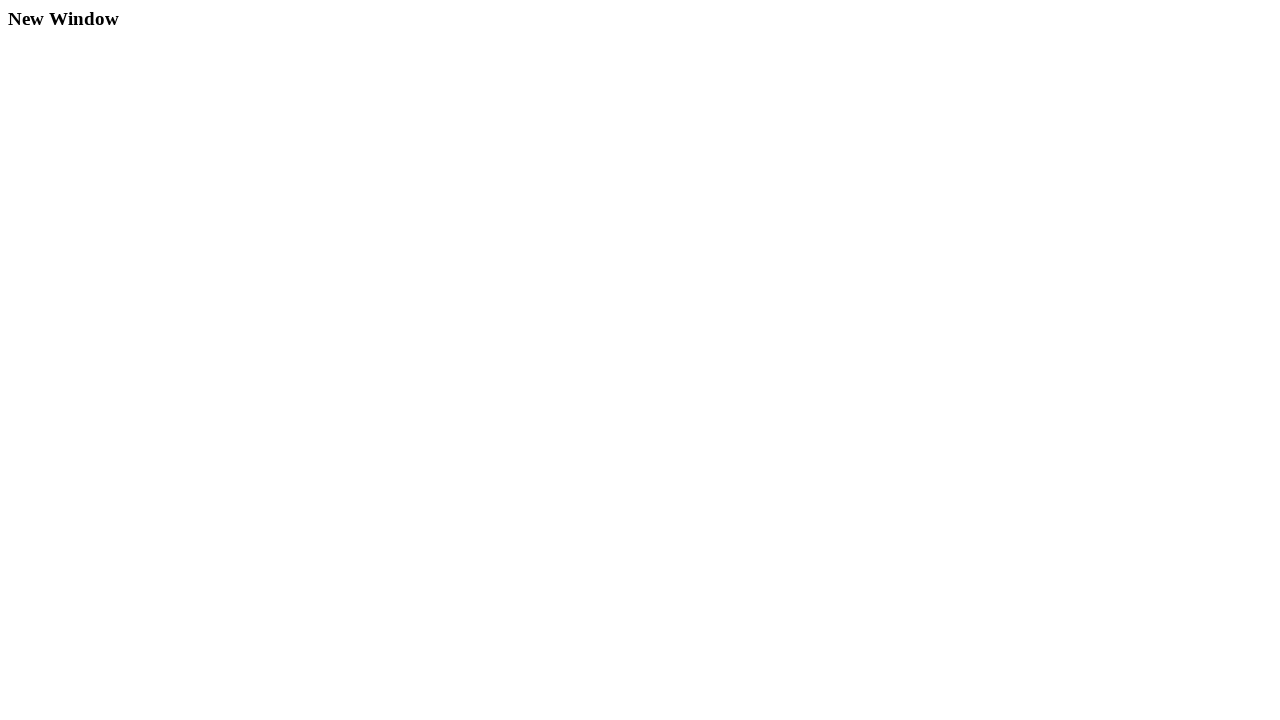

Switched back to original window
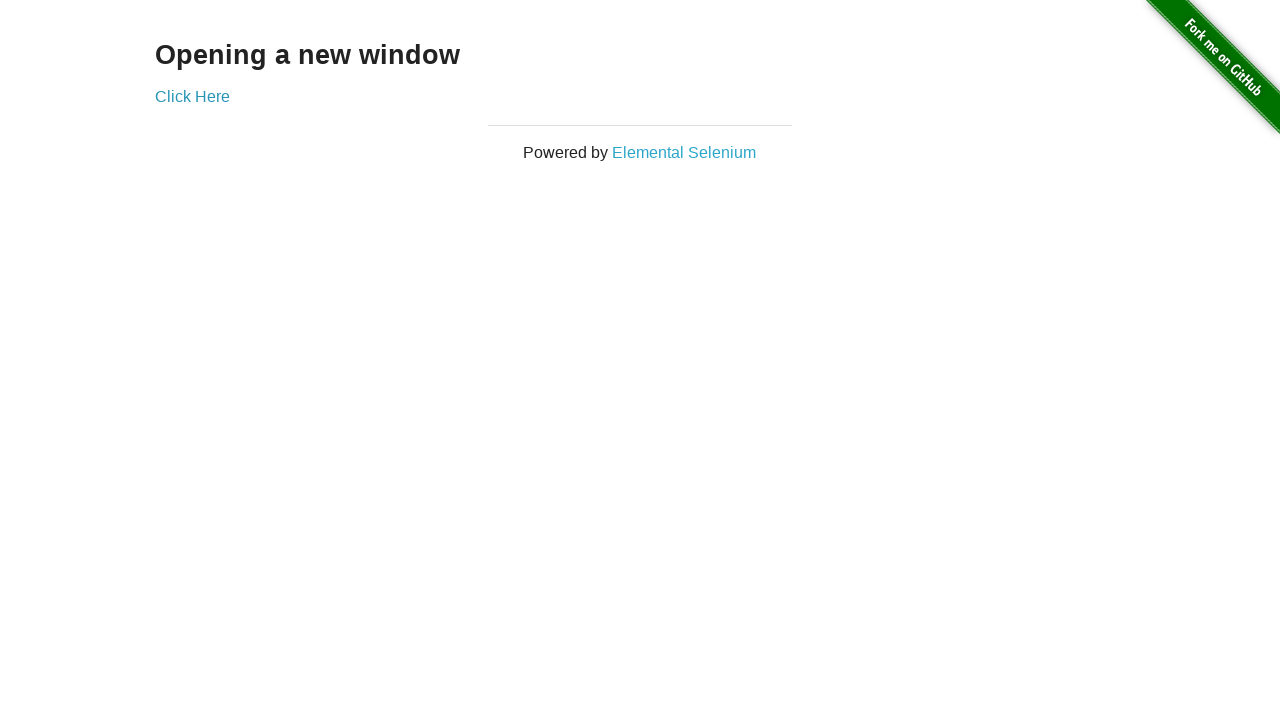

Verified original page title is still 'The Internet'
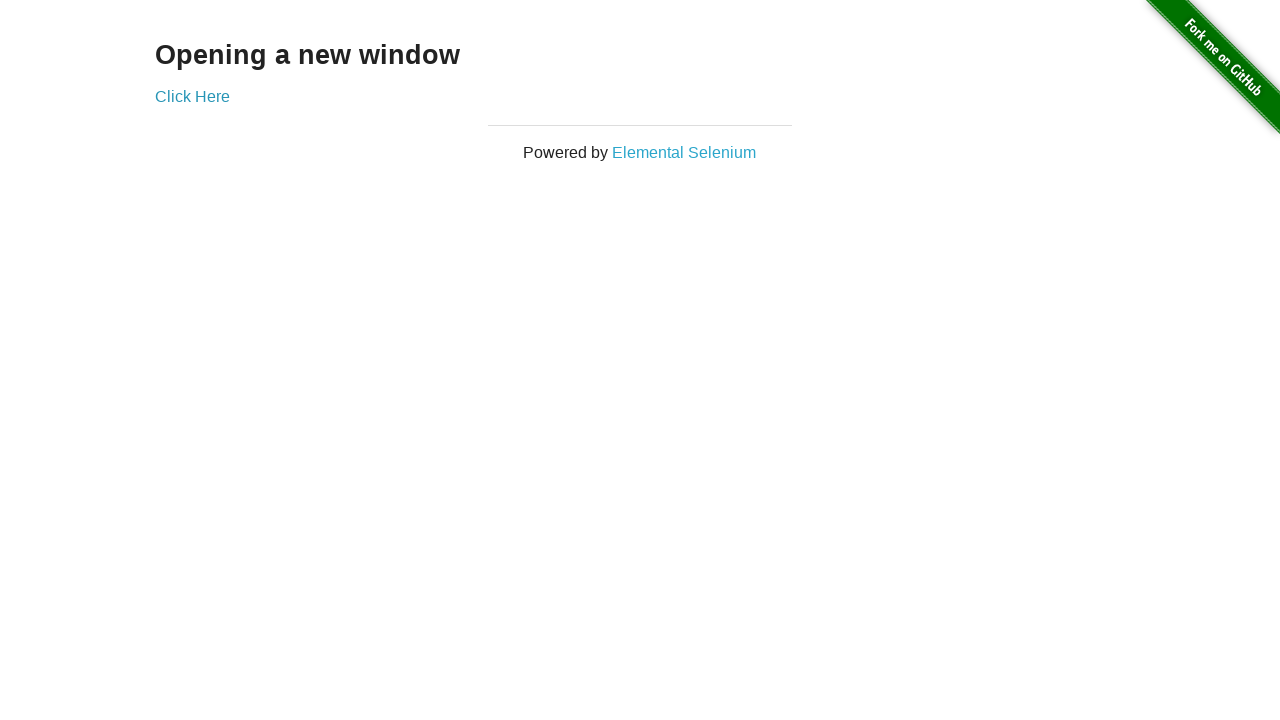

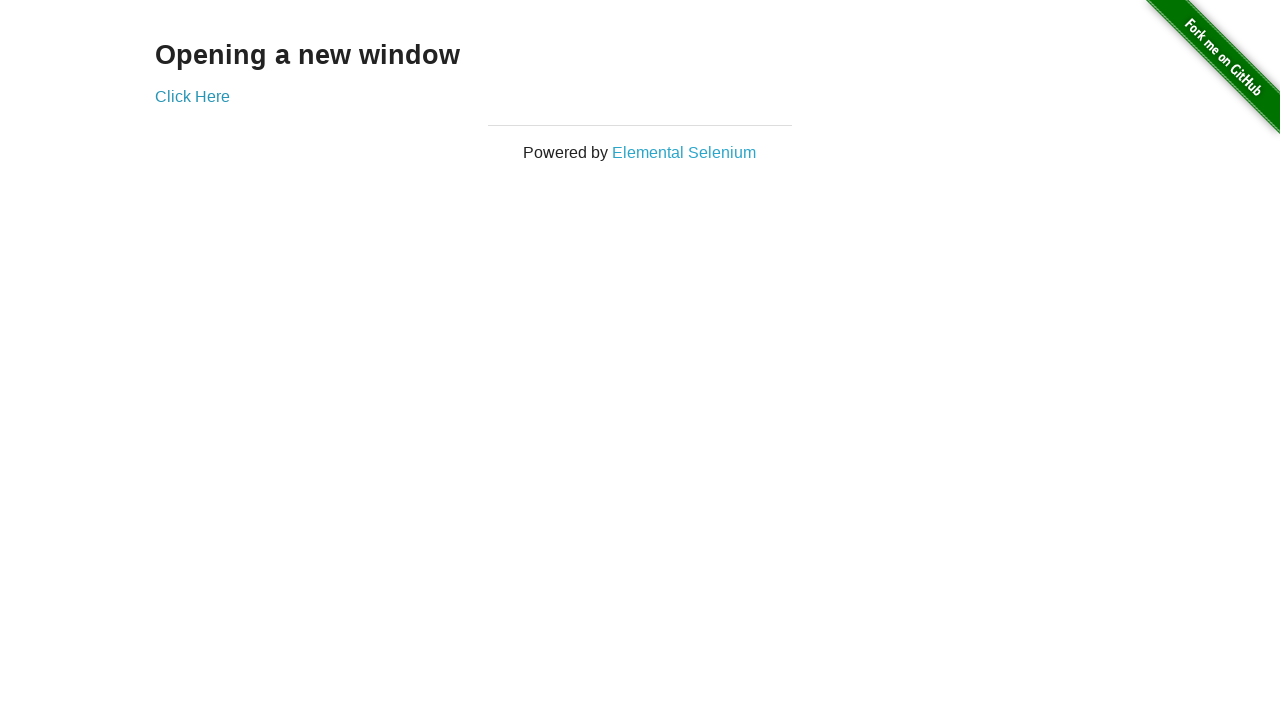